Tests drag and drop functionality by clicking and holding a draggable element, then releasing it after a delay

Starting URL: https://selenium08.blogspot.com/2020/01/drag-drop.html

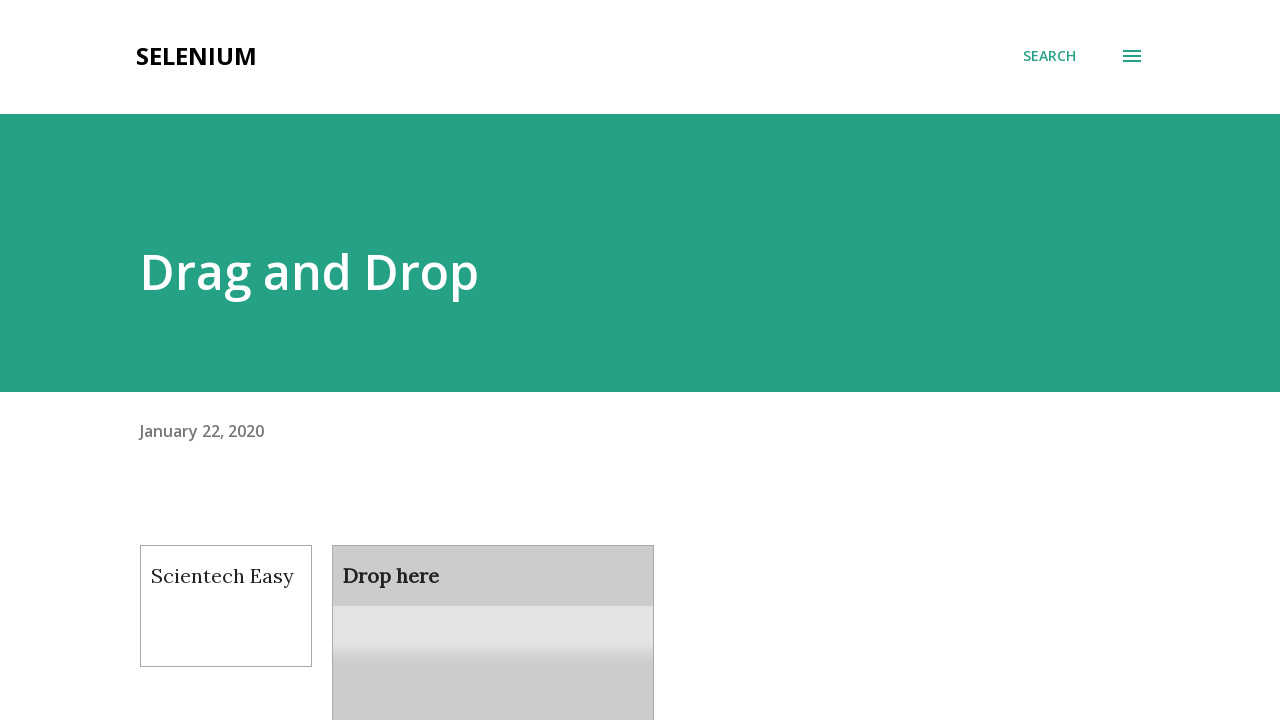

Located draggable element with id 'draggable'
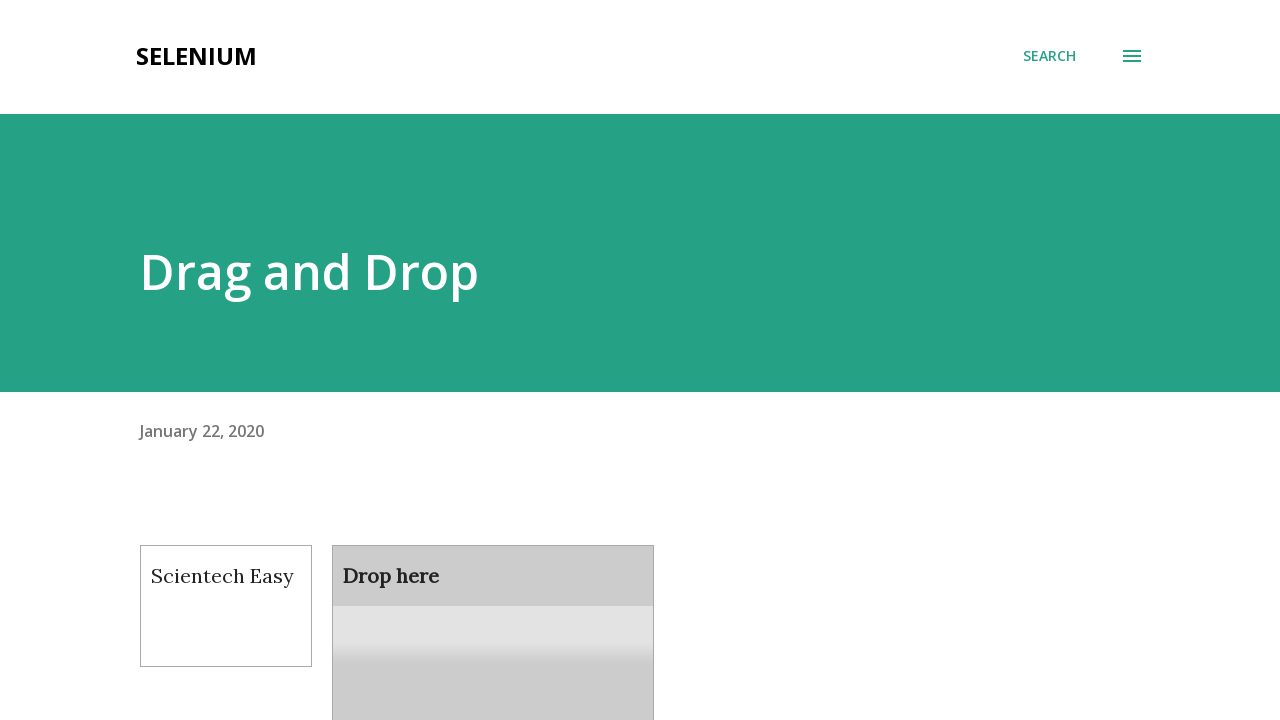

Located droppable element with id 'droppable'
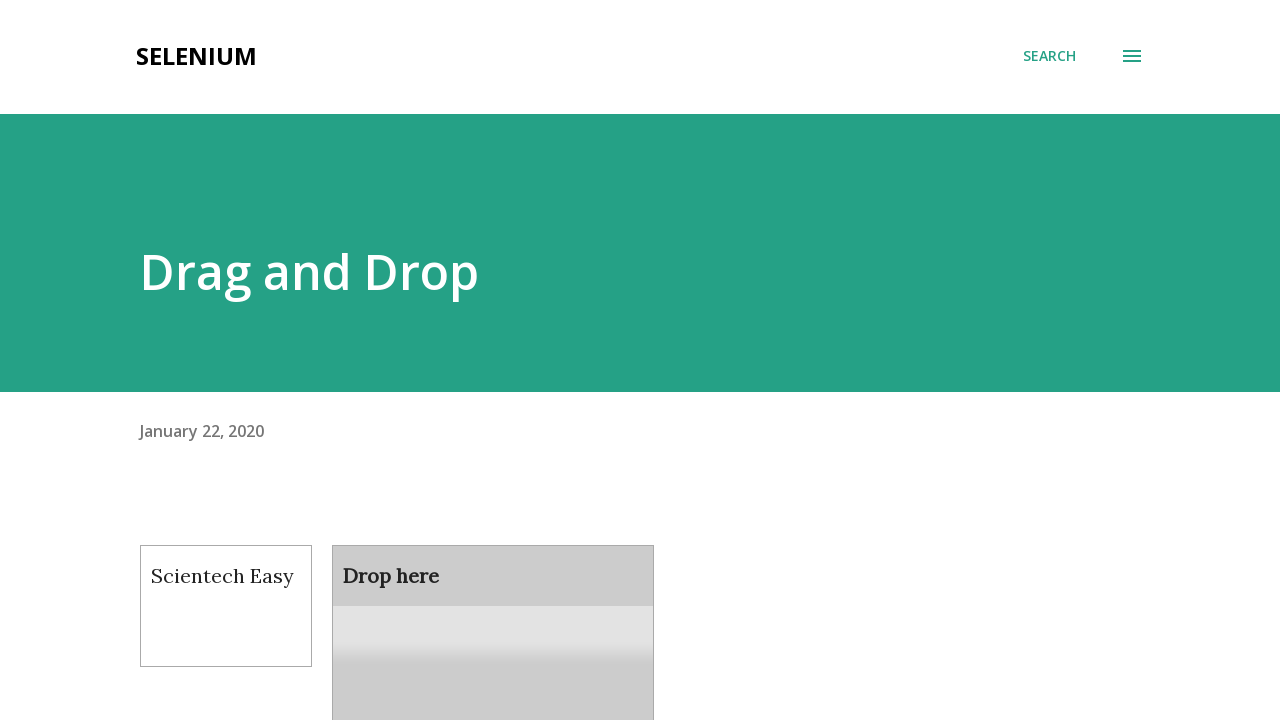

Moved mouse to center of draggable element at (226, 606)
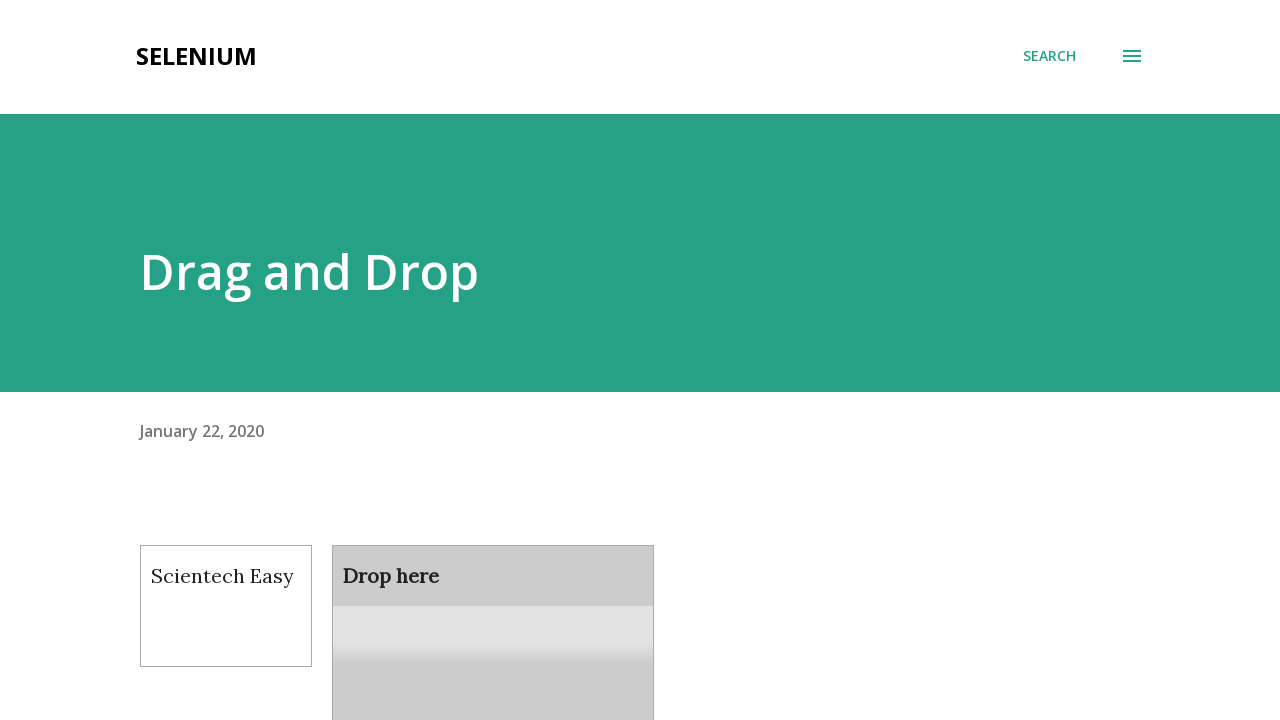

Pressed mouse button down on draggable element at (226, 606)
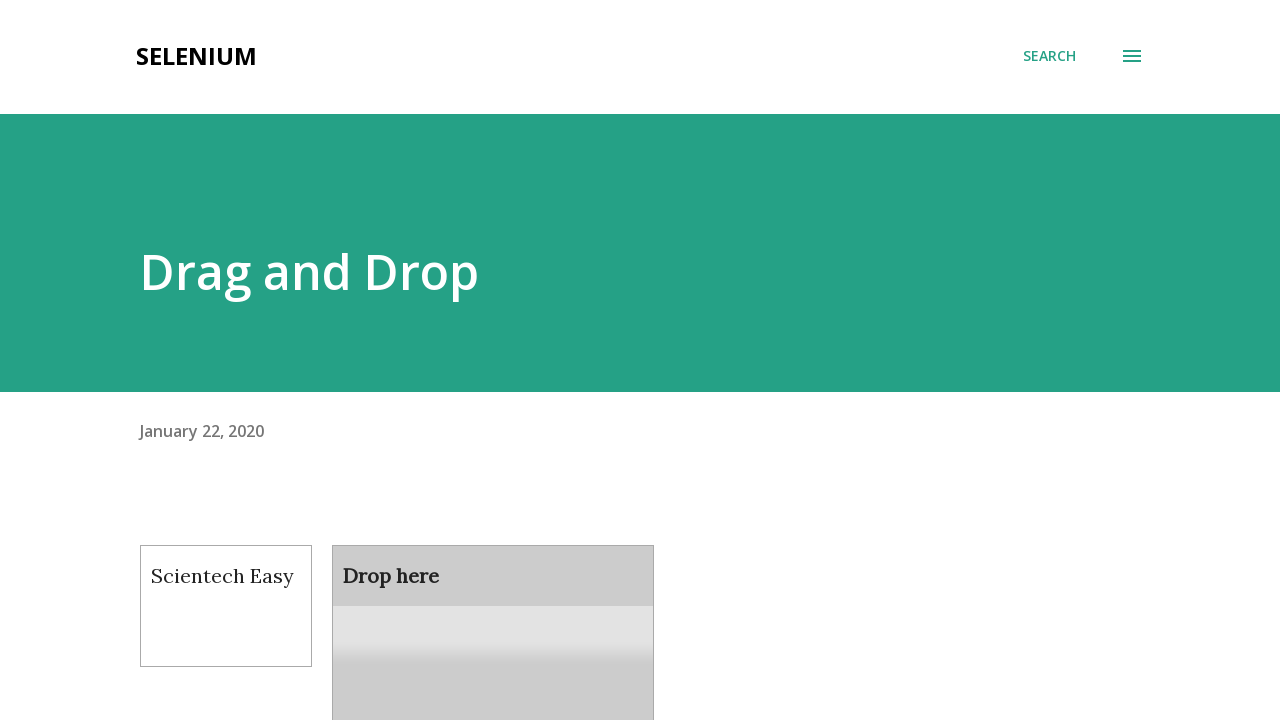

Moved mouse to center of droppable element while holding button at (493, 656)
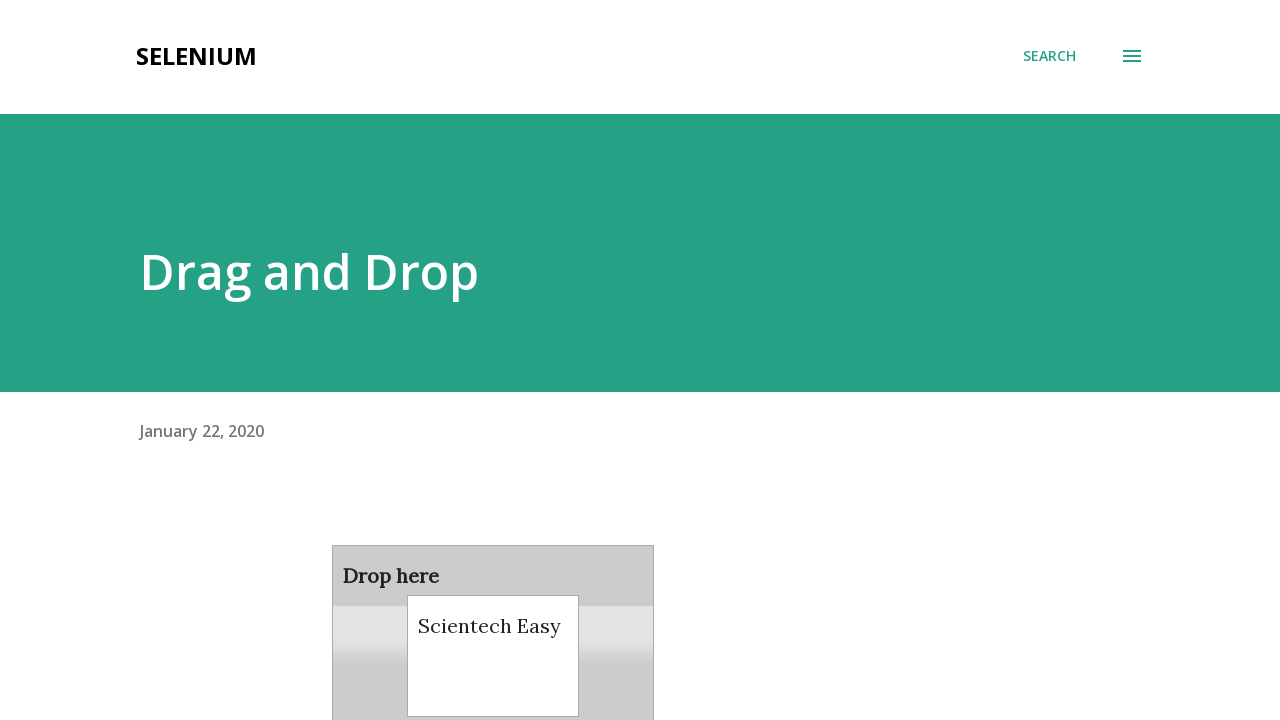

Released mouse button to drop element on droppable target at (493, 656)
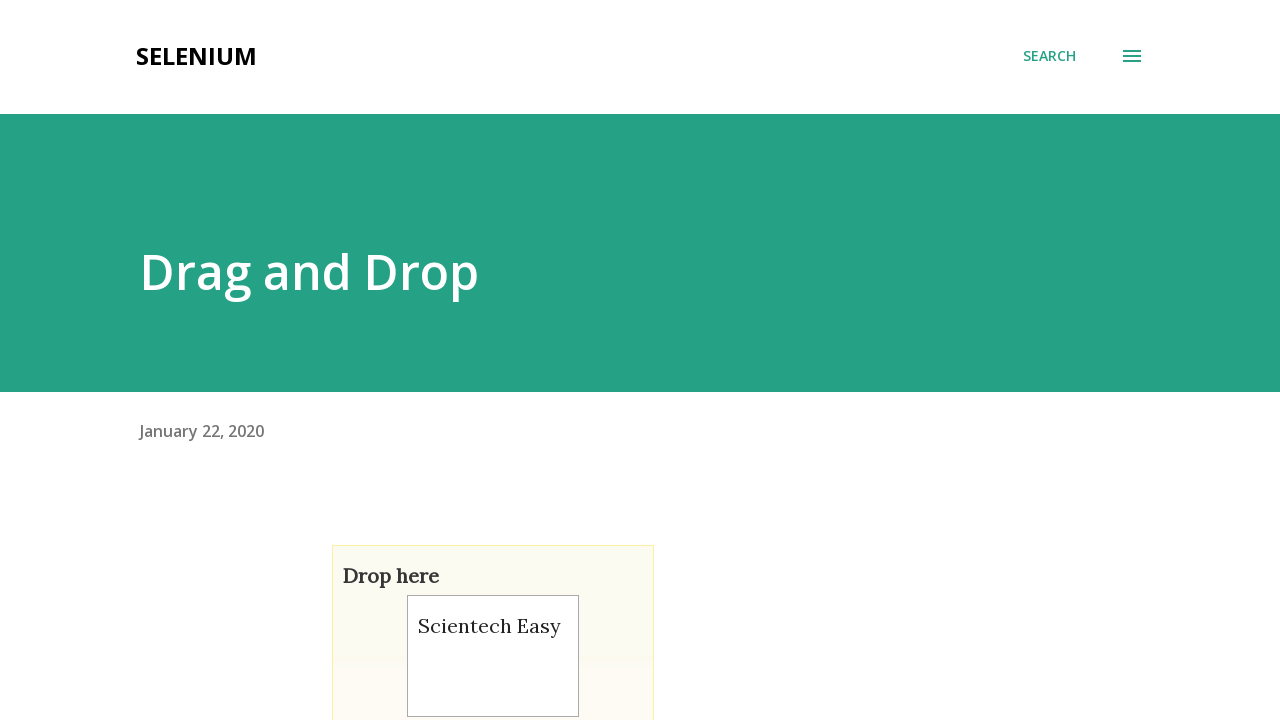

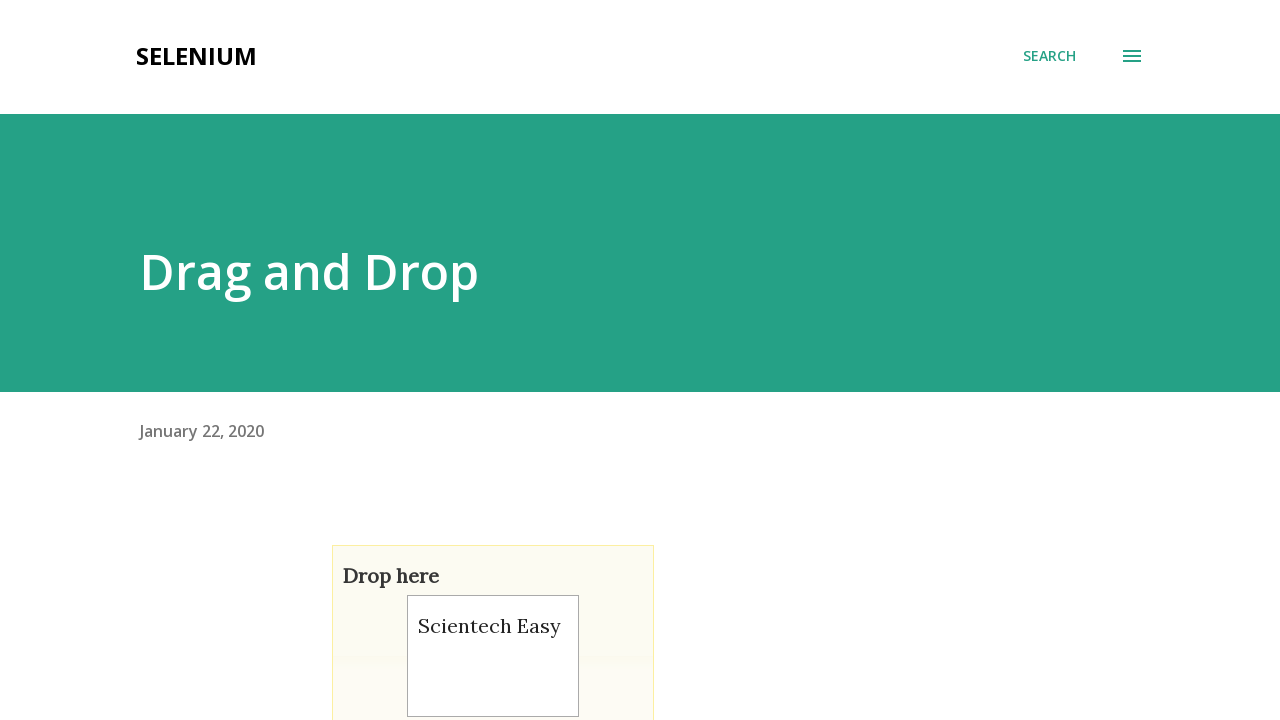